Tests JavaScript prompt alert handling by clicking the prompt button, entering text into the alert input box, and accepting the alert

Starting URL: https://the-internet.herokuapp.com/javascript_alerts

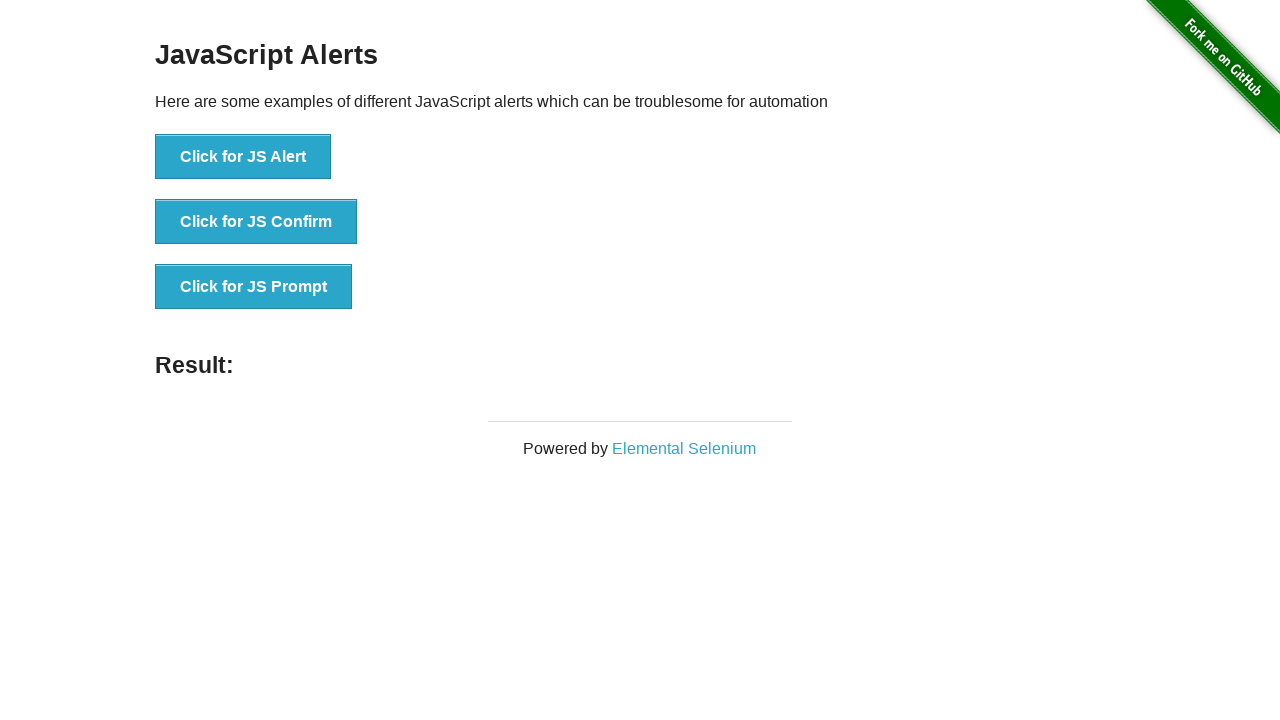

Set up dialog handler to accept prompt alert with text 'welcome'
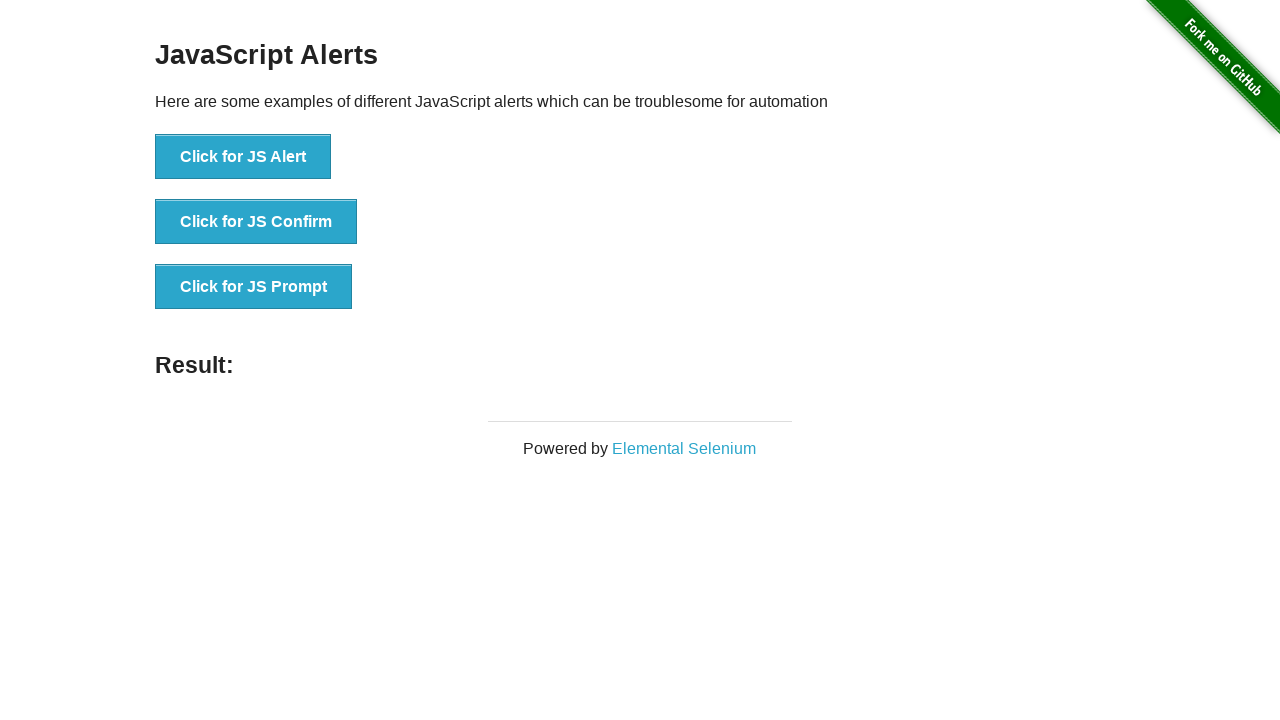

Clicked the prompt button to trigger JavaScript alert at (254, 287) on xpath=//button[@onclick='jsPrompt()']
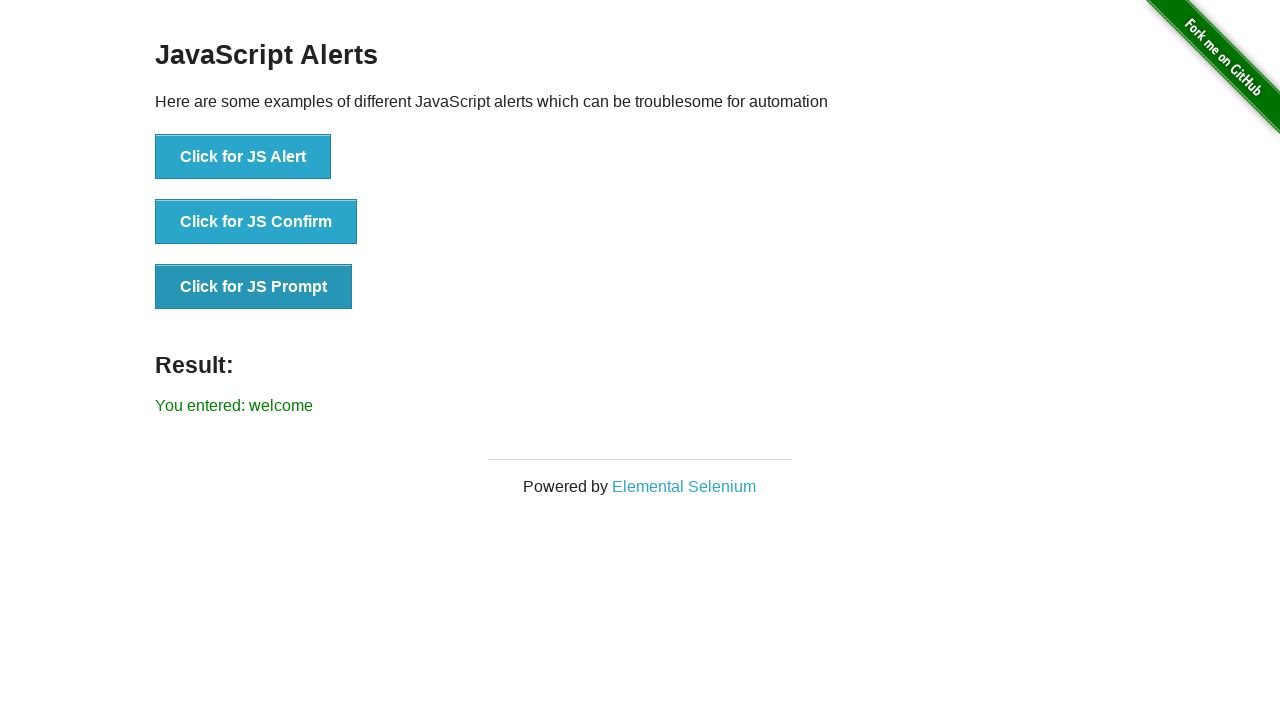

Result element loaded after accepting prompt alert
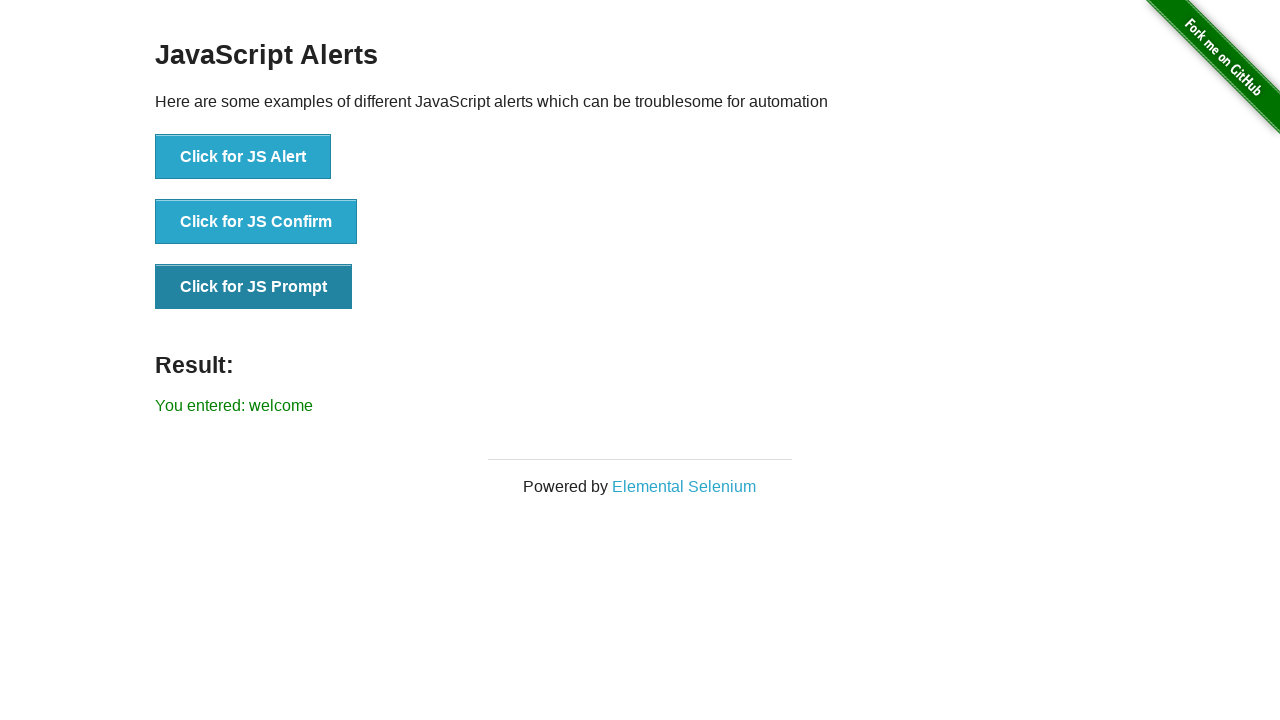

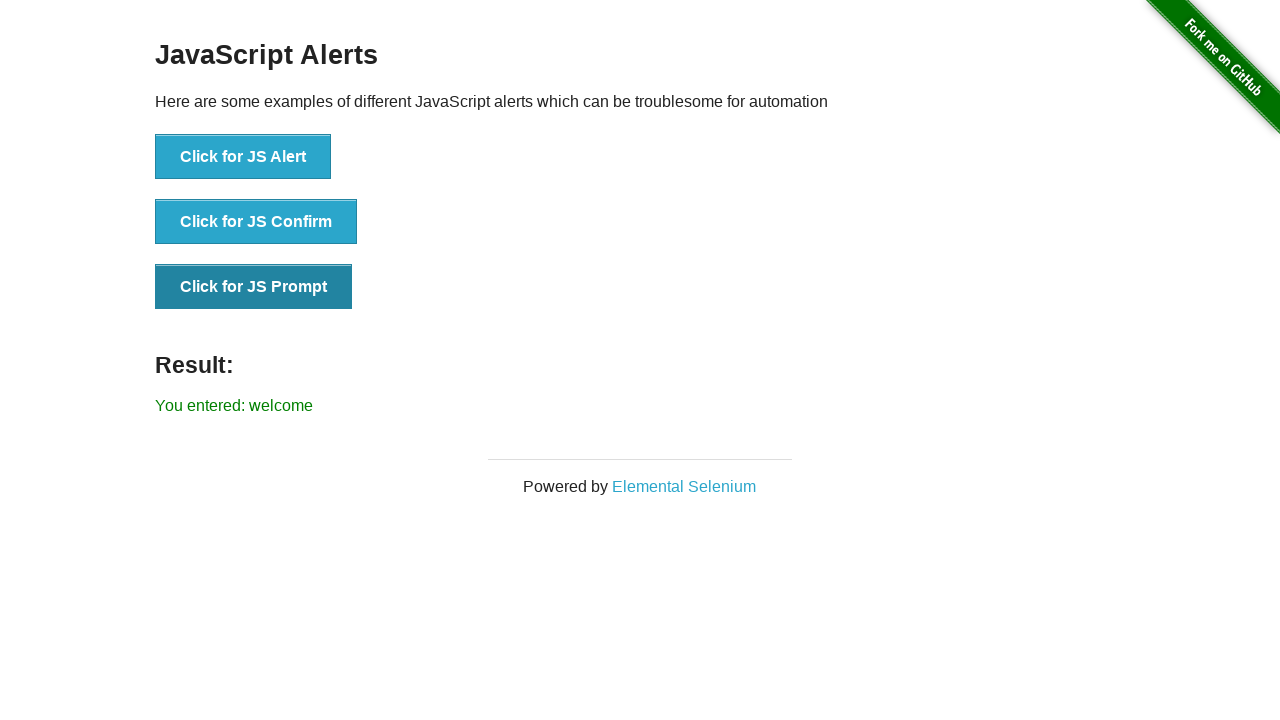